Takes a screenshot of the Checkly homepage for visual comparison testing

Starting URL: https://www.checklyhq.com/

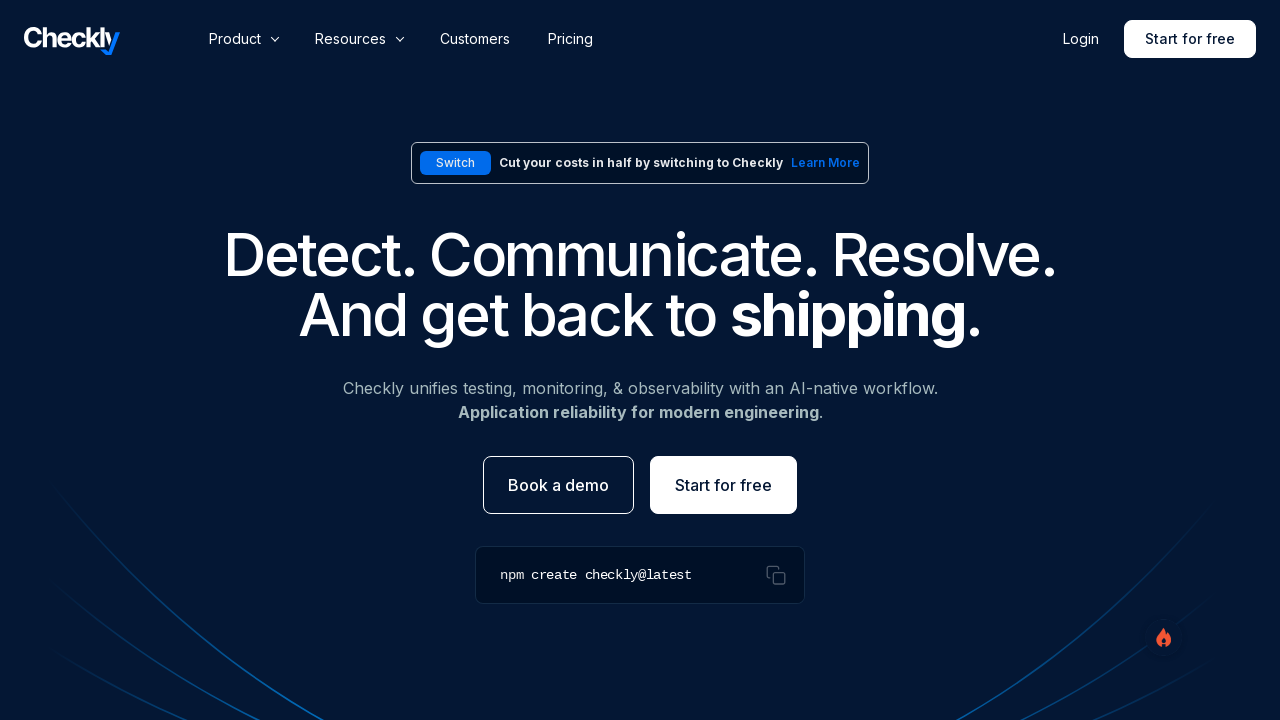

Waited for Checkly homepage to fully load (networkidle state)
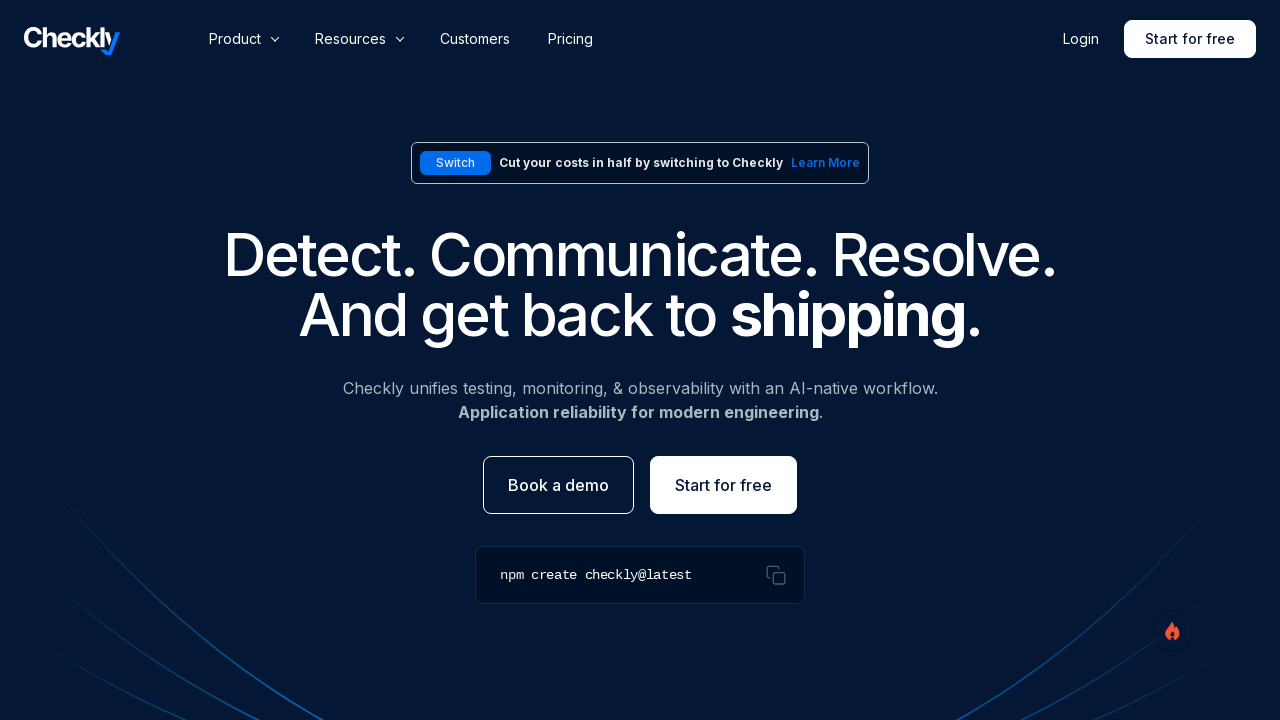

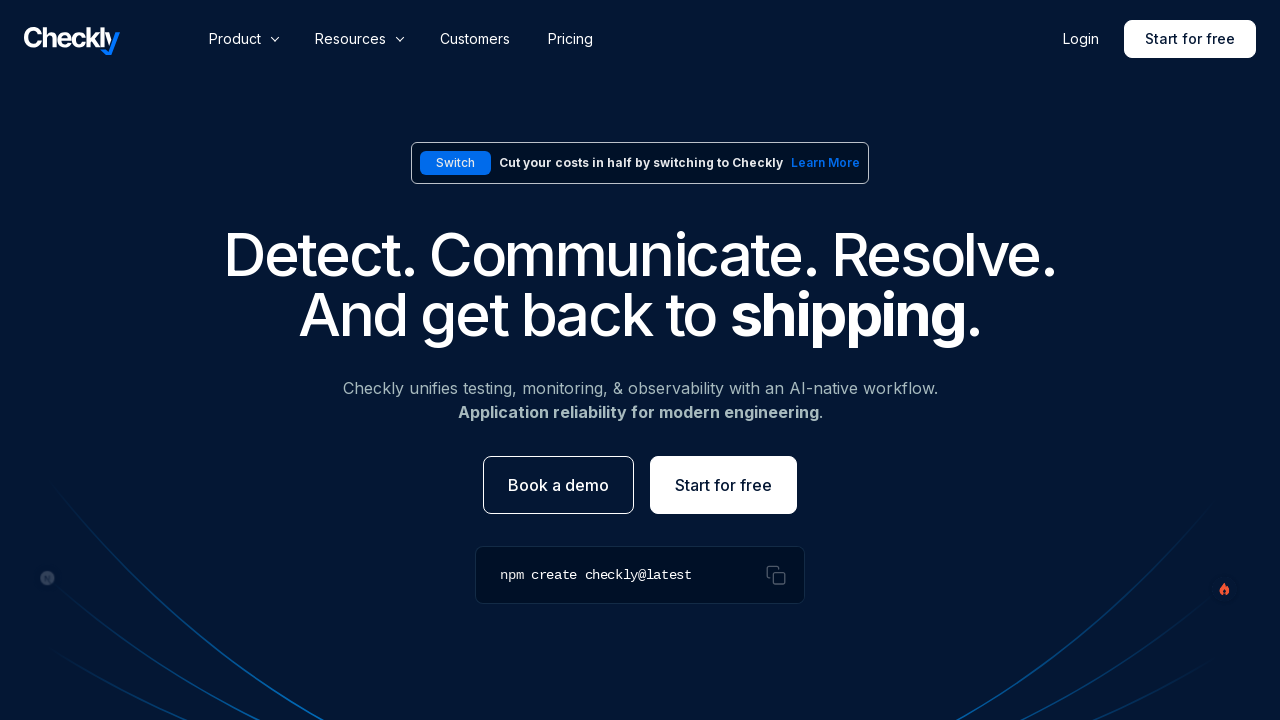